Tests a registration form by filling in first name, last name, and email fields, submitting the form, and verifying the success message is displayed.

Starting URL: http://suninjuly.github.io/registration1.html

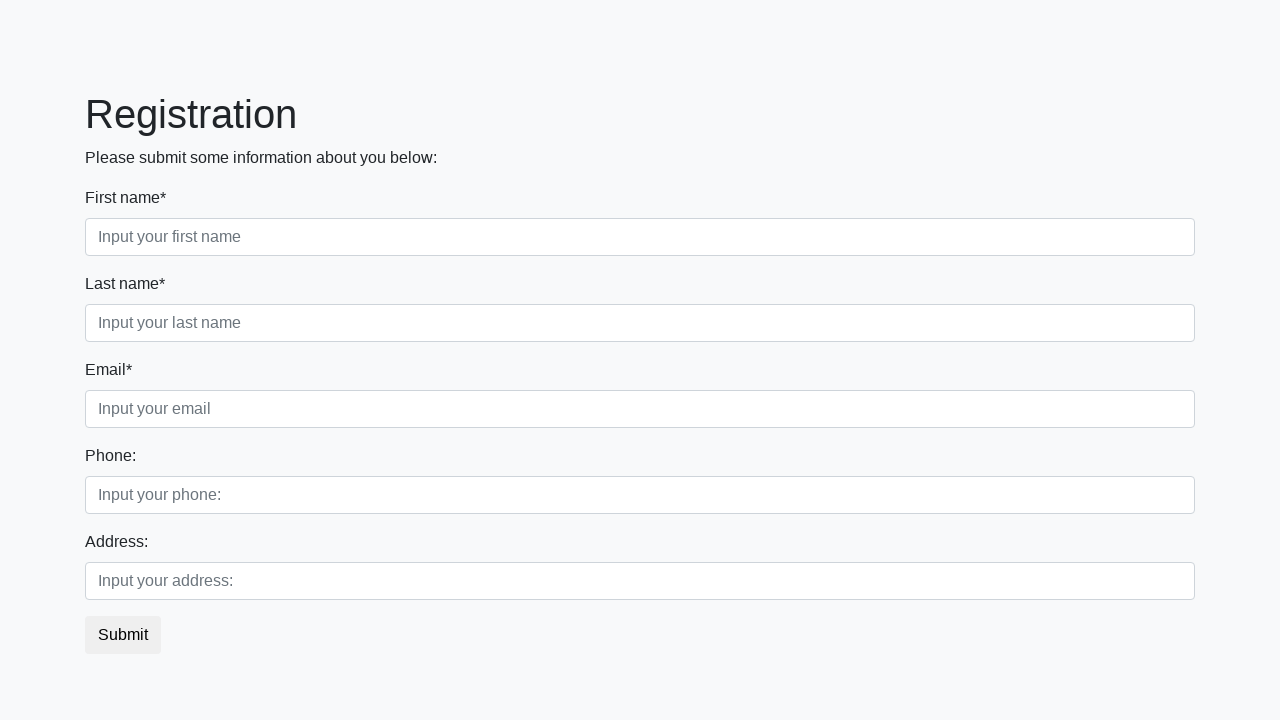

Filled first name field with 'Ivan' on input[placeholder='Input your first name']
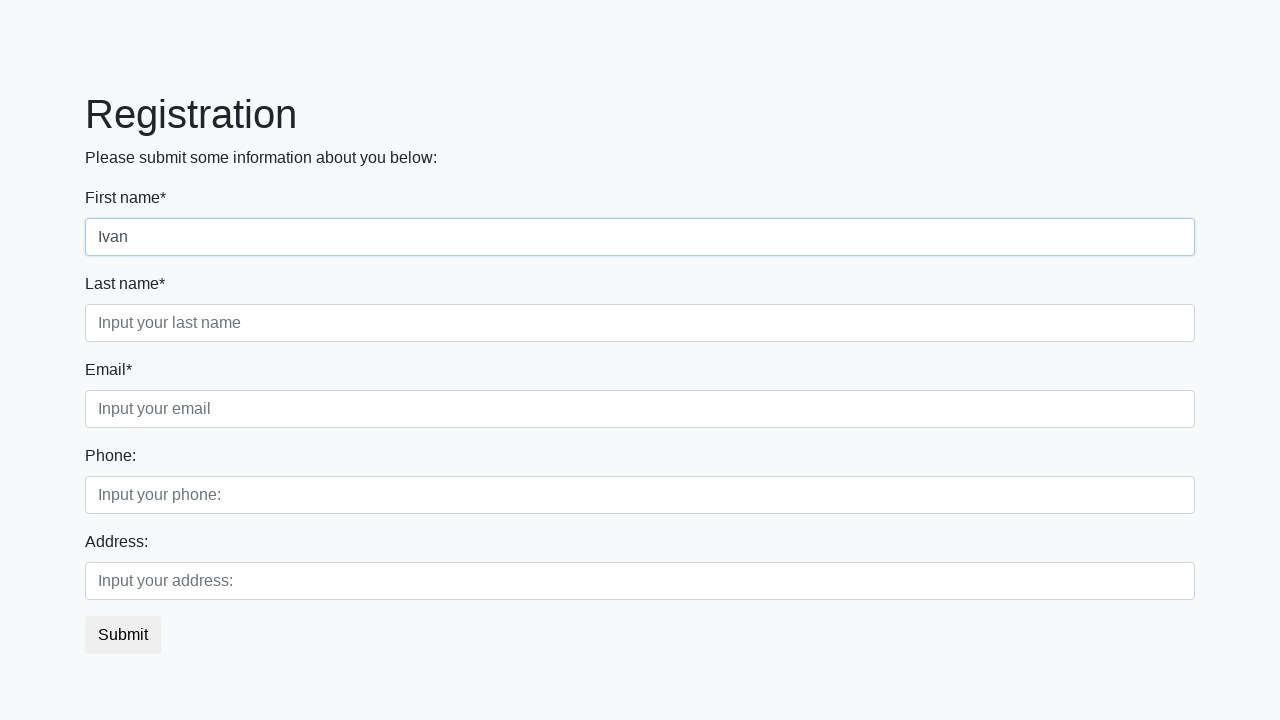

Filled last name field with 'Smirnov' on input[placeholder='Input your last name']
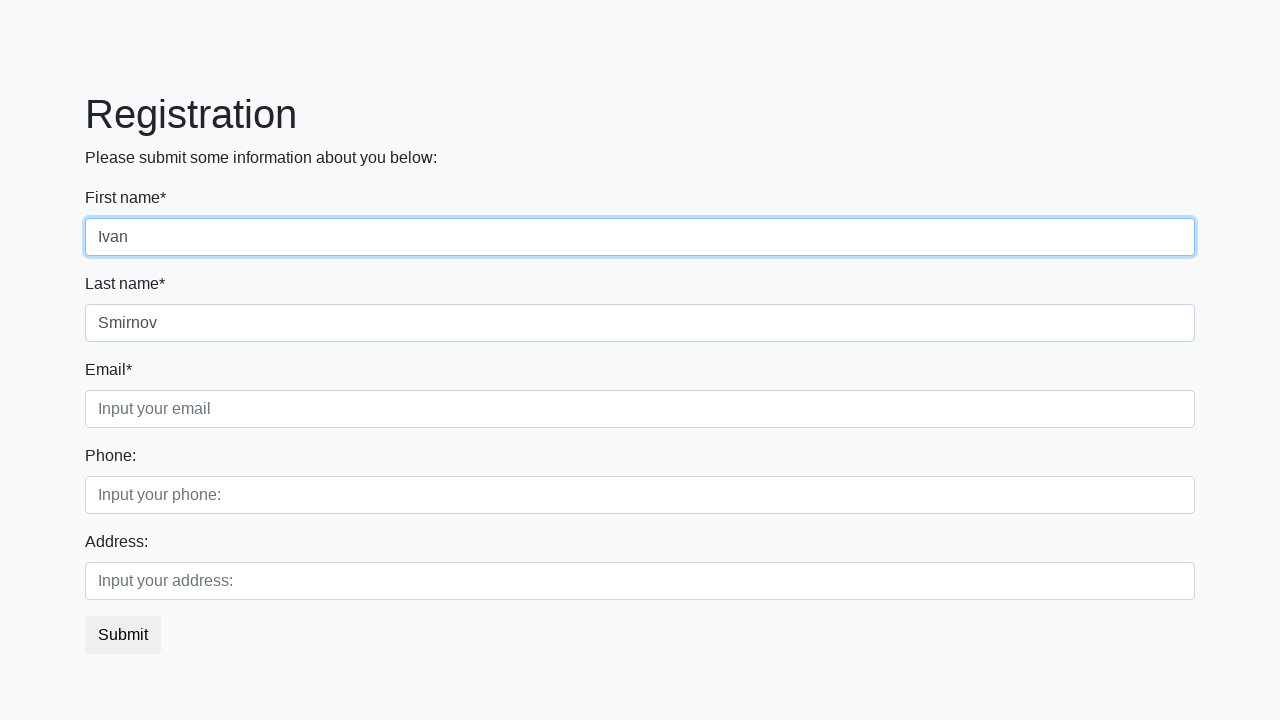

Filled email field with 'testuser@gmail.com' on .form-control.third
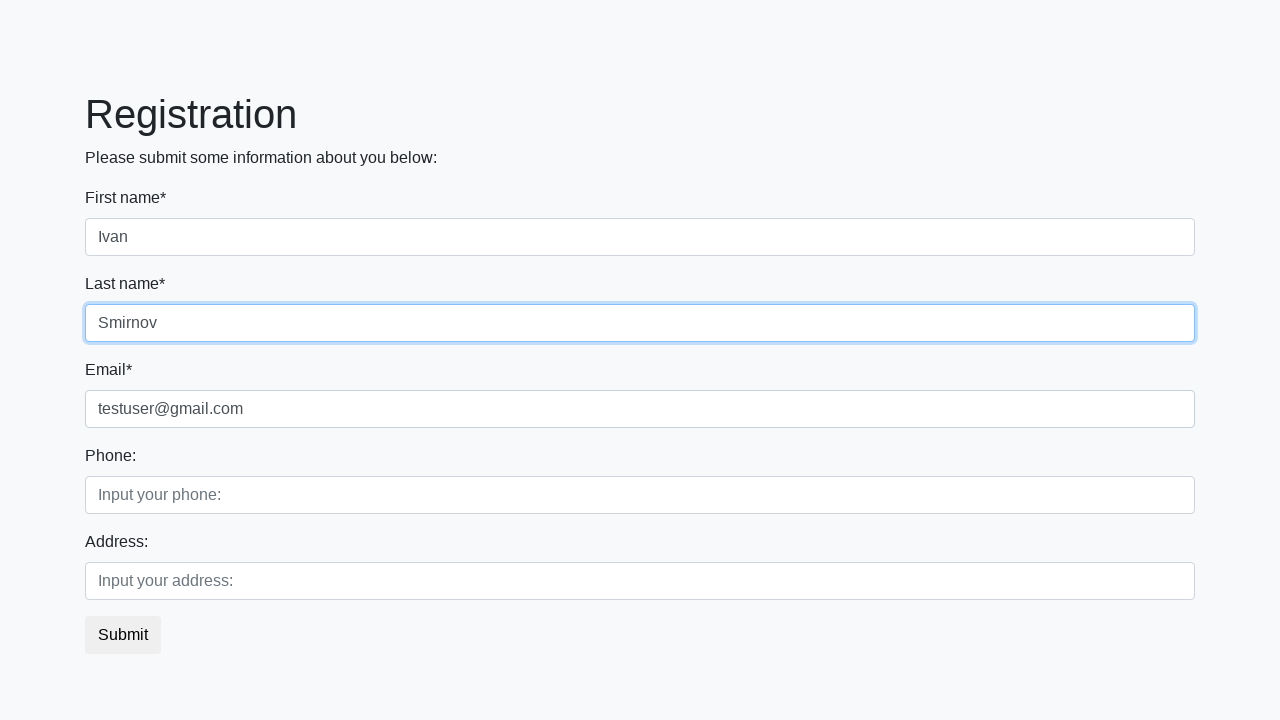

Clicked submit button to register at (123, 635) on button.btn
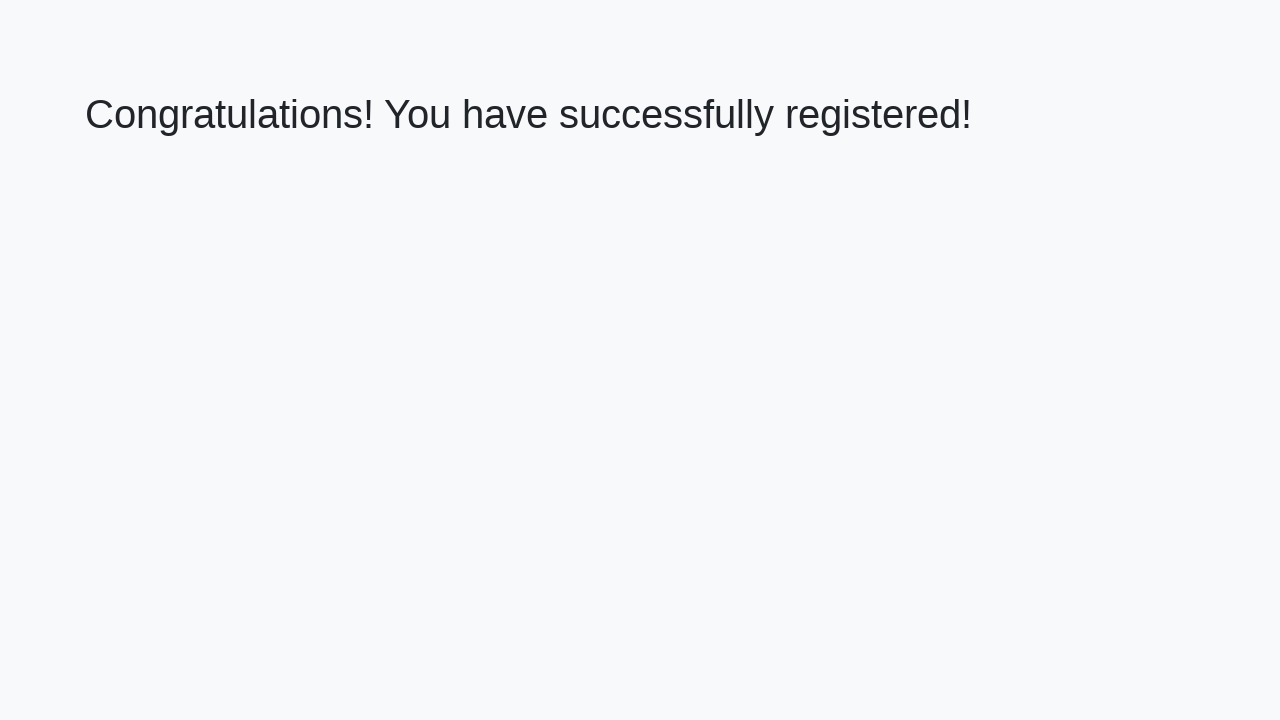

Success message heading appeared on page
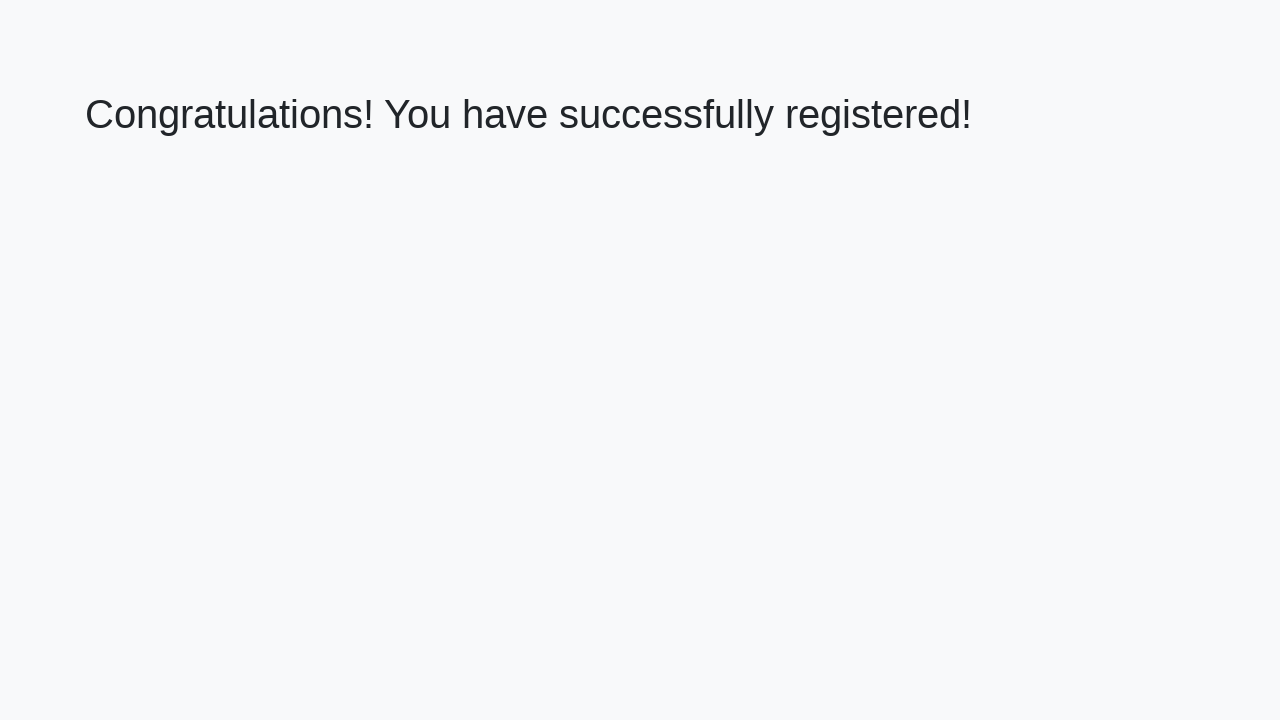

Retrieved success message text
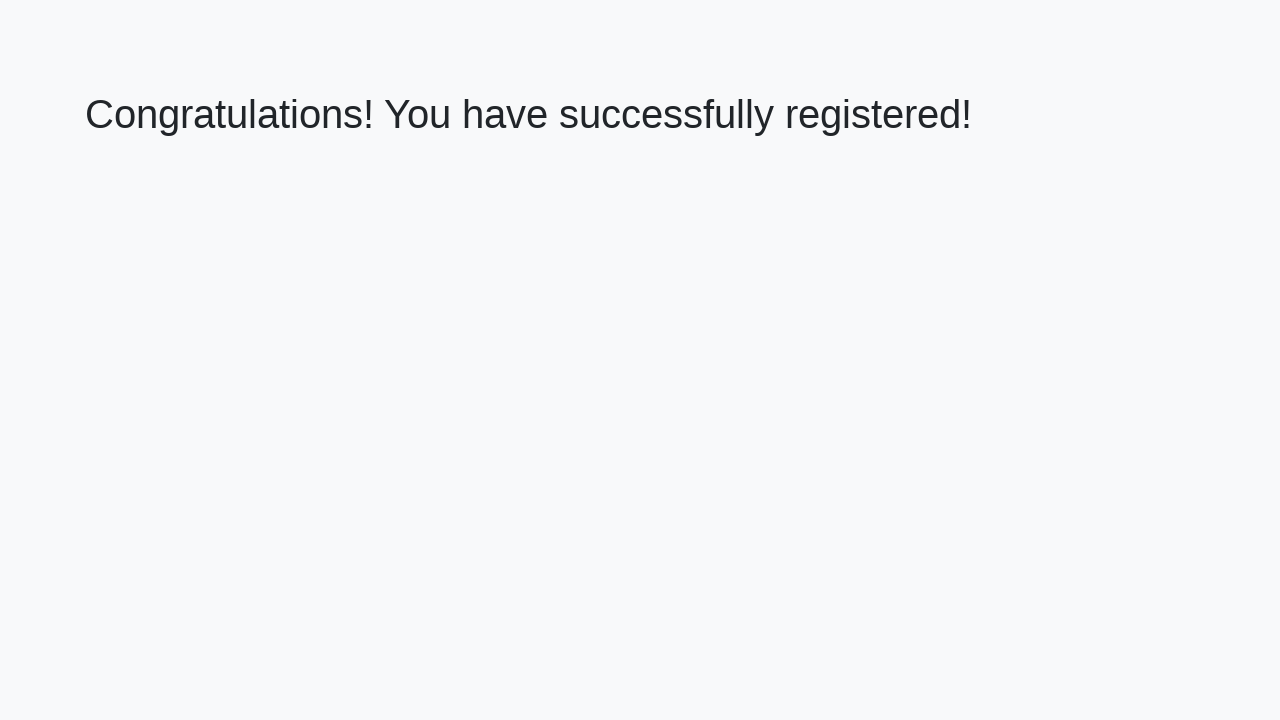

Verified success message: 'Congratulations! You have successfully registered!'
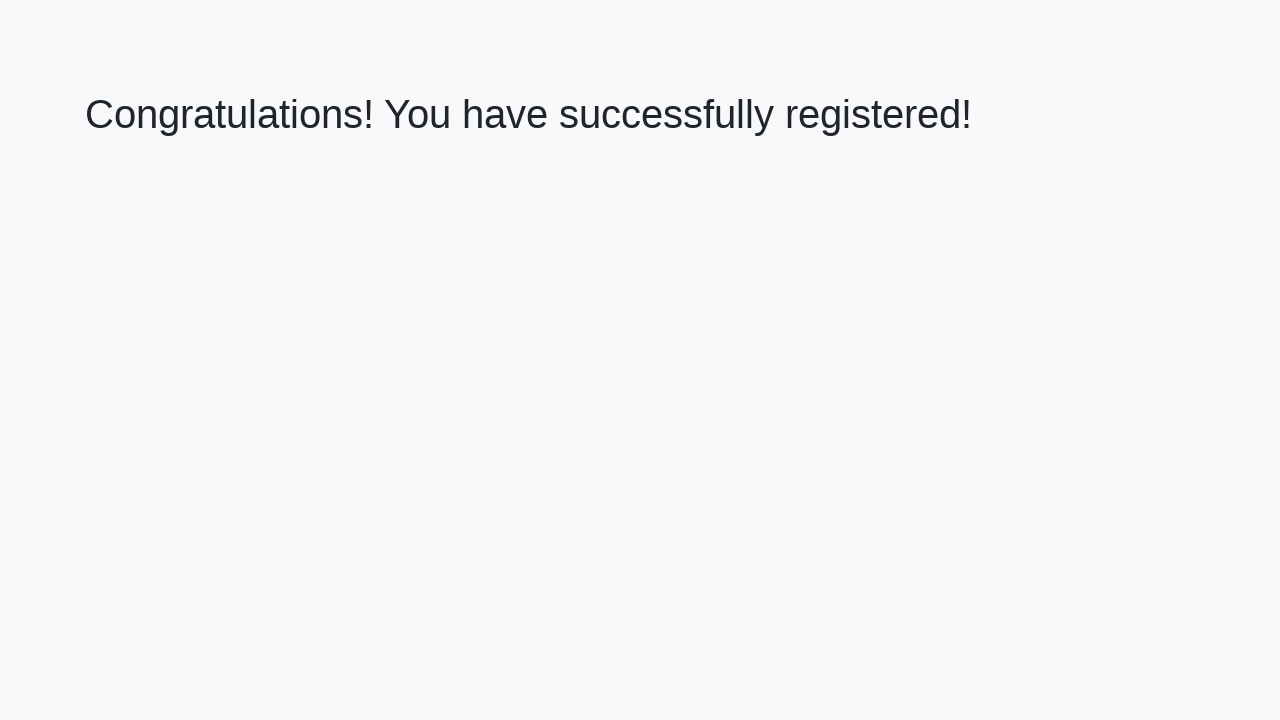

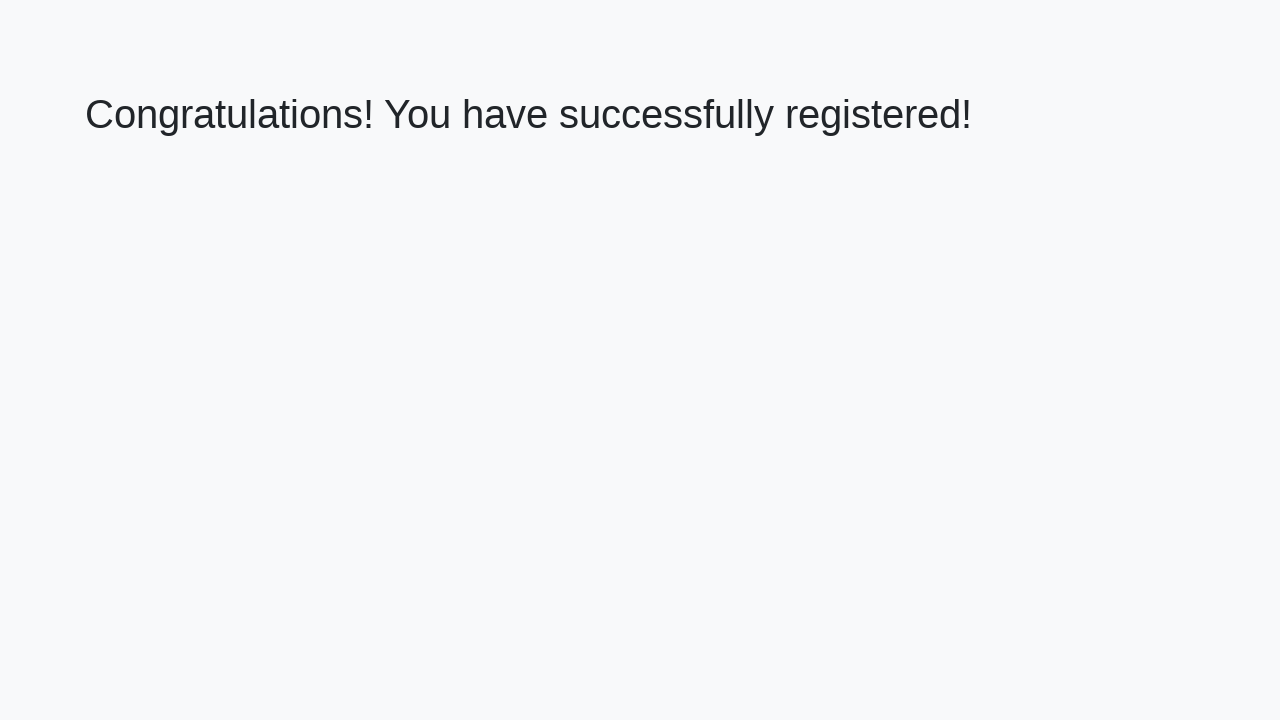